Tests unmarking todo items as complete by unchecking their checkboxes

Starting URL: https://demo.playwright.dev/todomvc

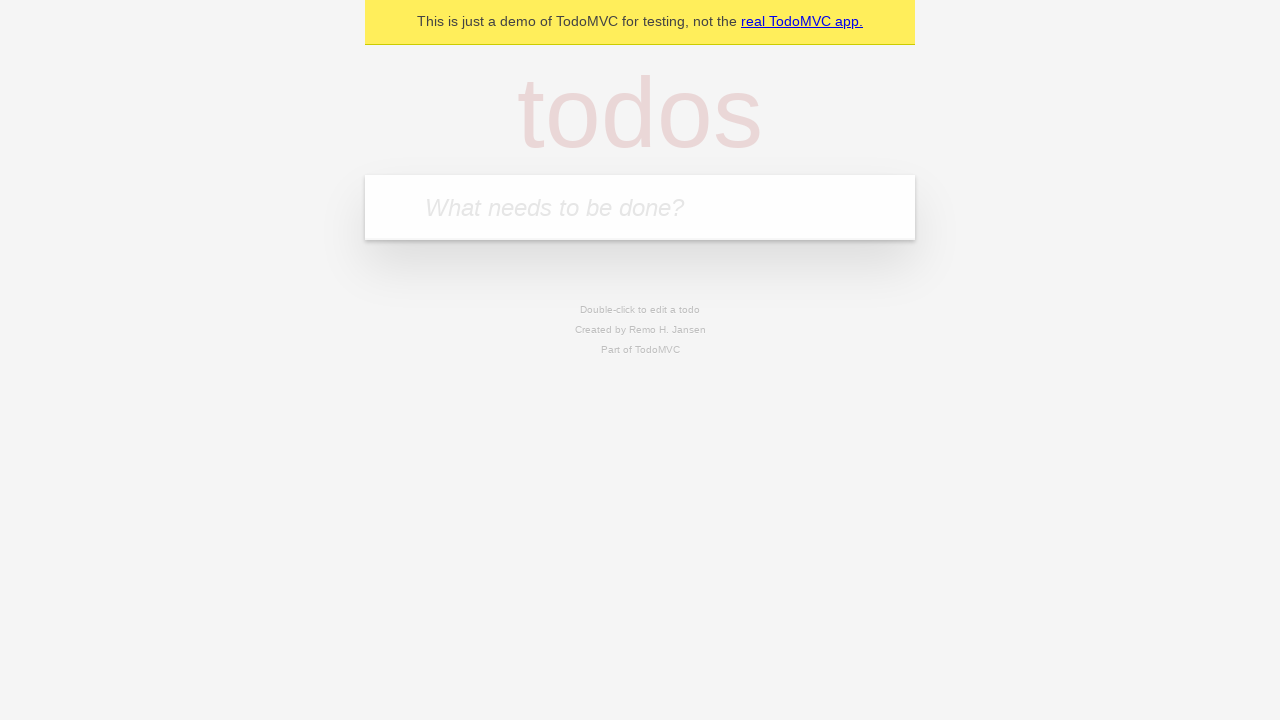

Located the 'What needs to be done?' input field
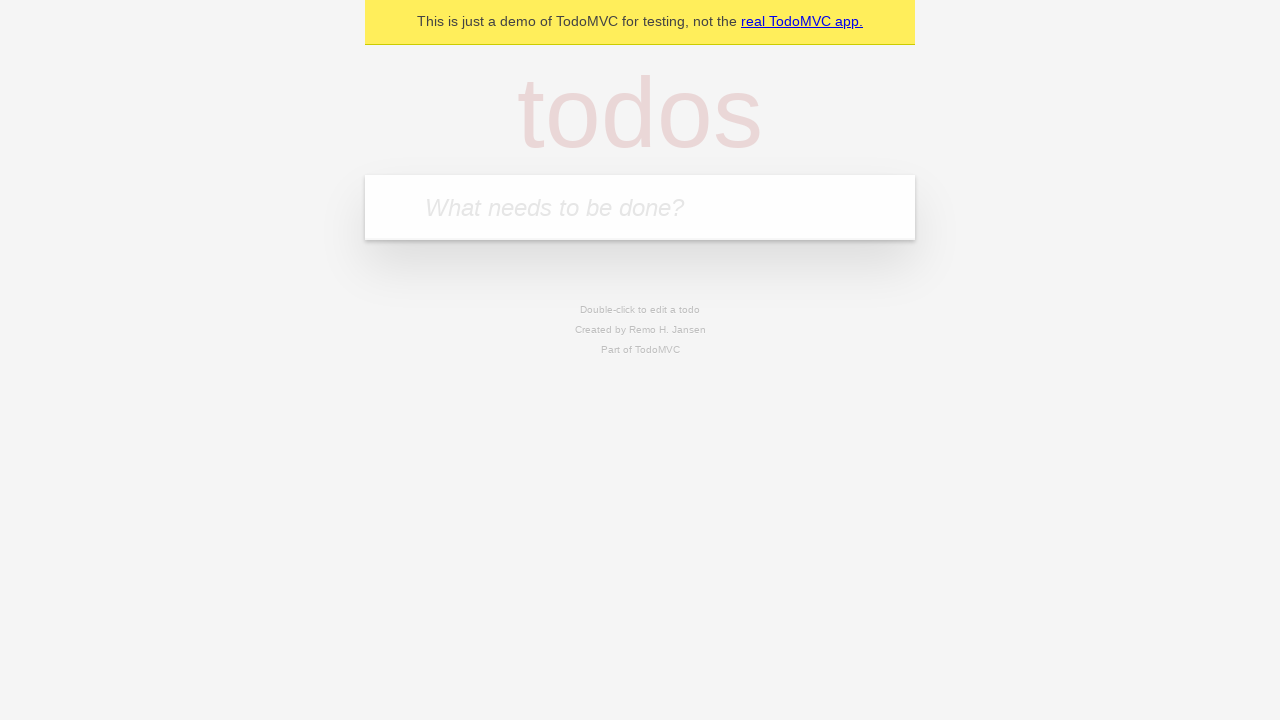

Filled input field with 'buy some cheese' on internal:attr=[placeholder="What needs to be done?"i]
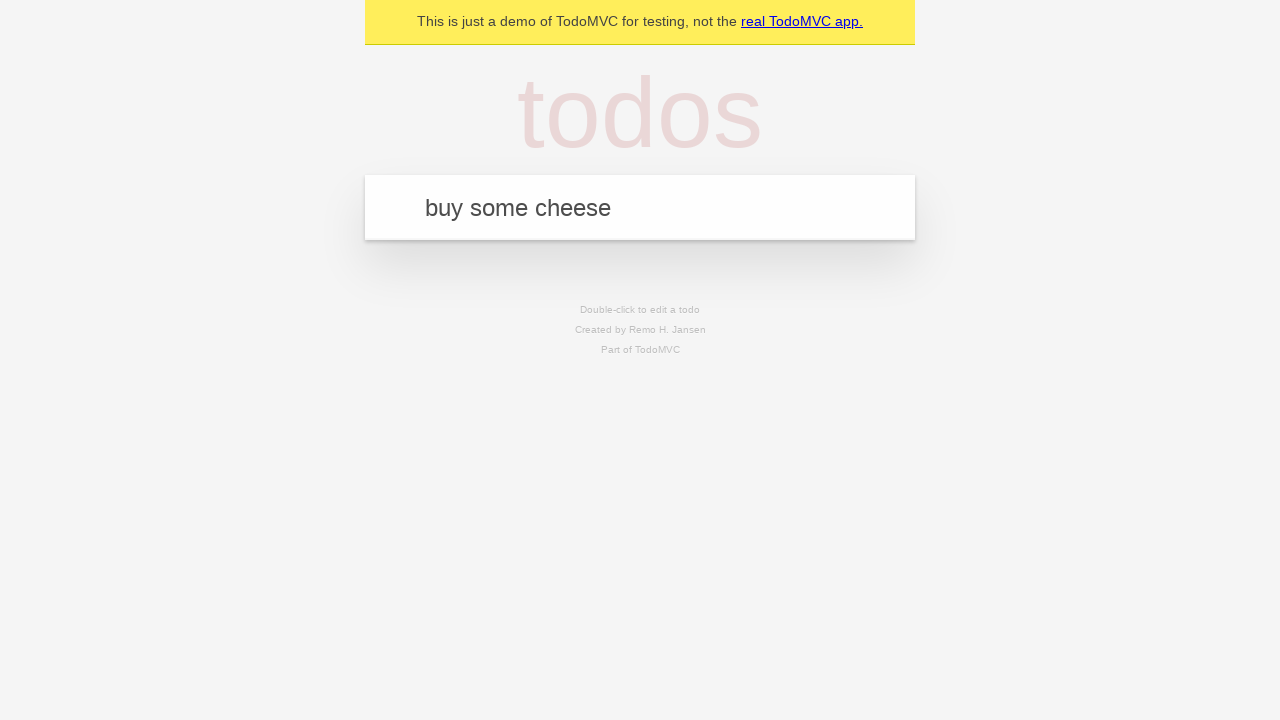

Pressed Enter to create first todo item on internal:attr=[placeholder="What needs to be done?"i]
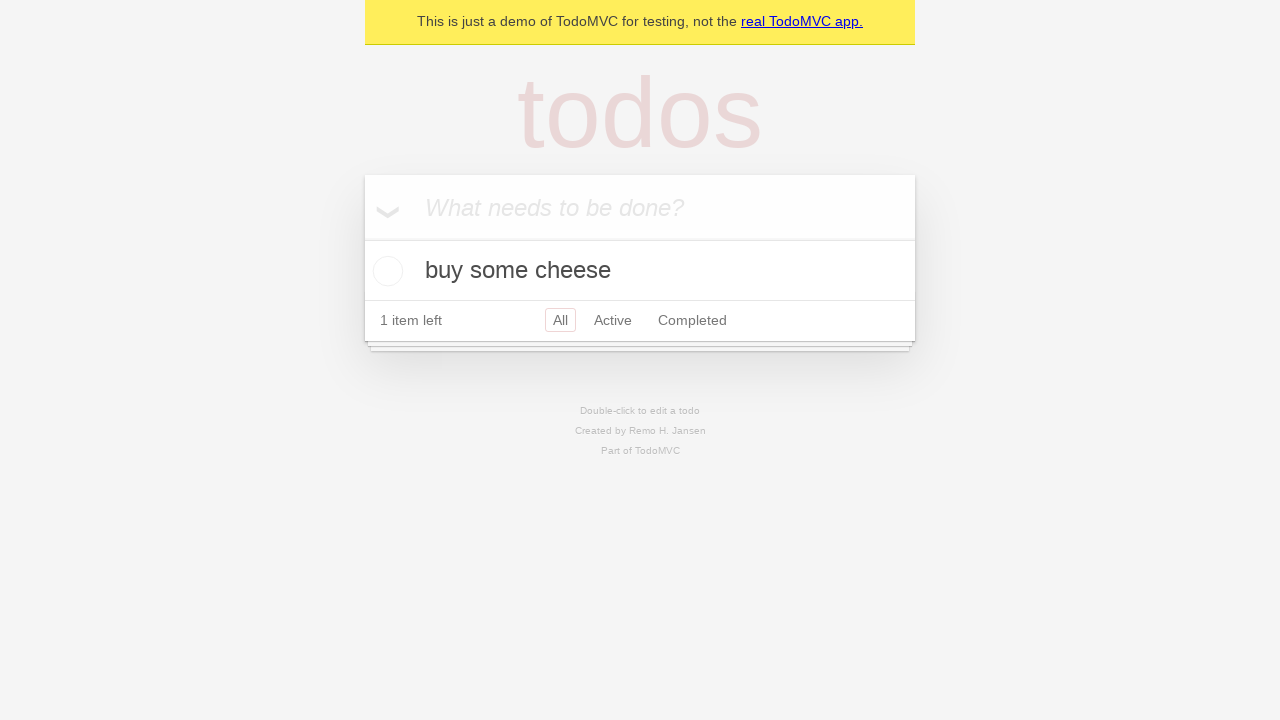

Filled input field with 'feed the cat' on internal:attr=[placeholder="What needs to be done?"i]
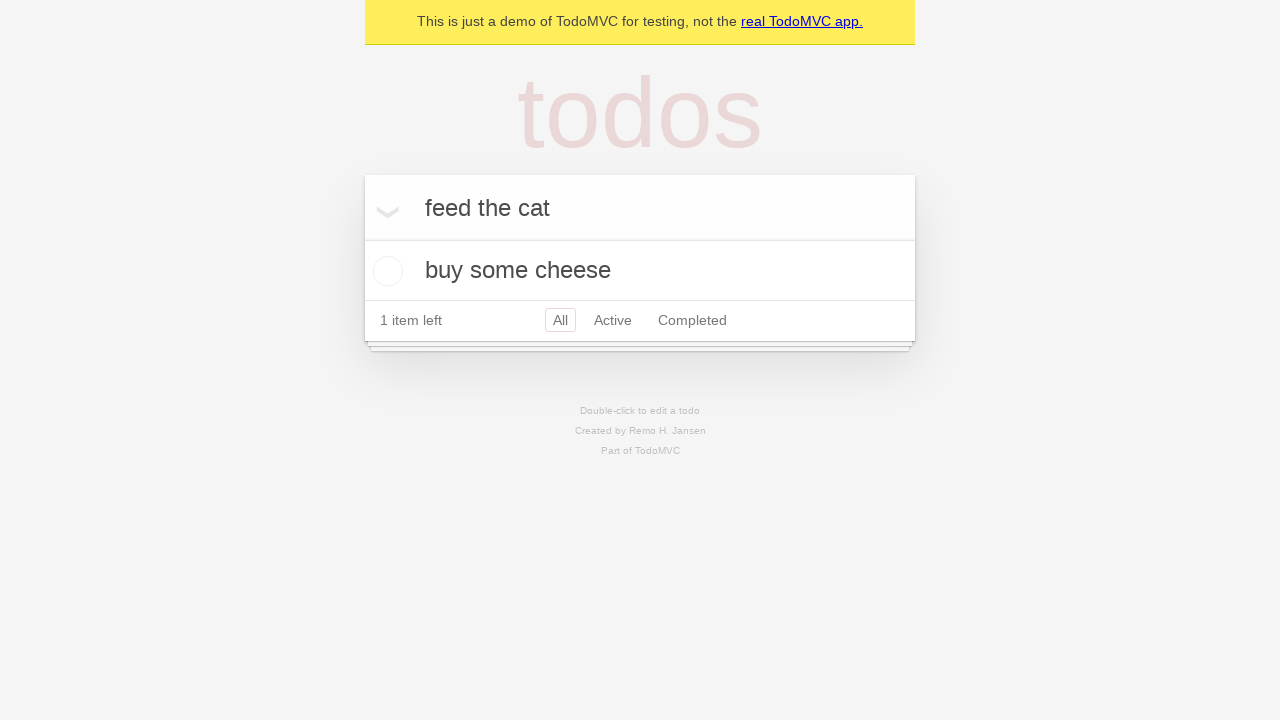

Pressed Enter to create second todo item on internal:attr=[placeholder="What needs to be done?"i]
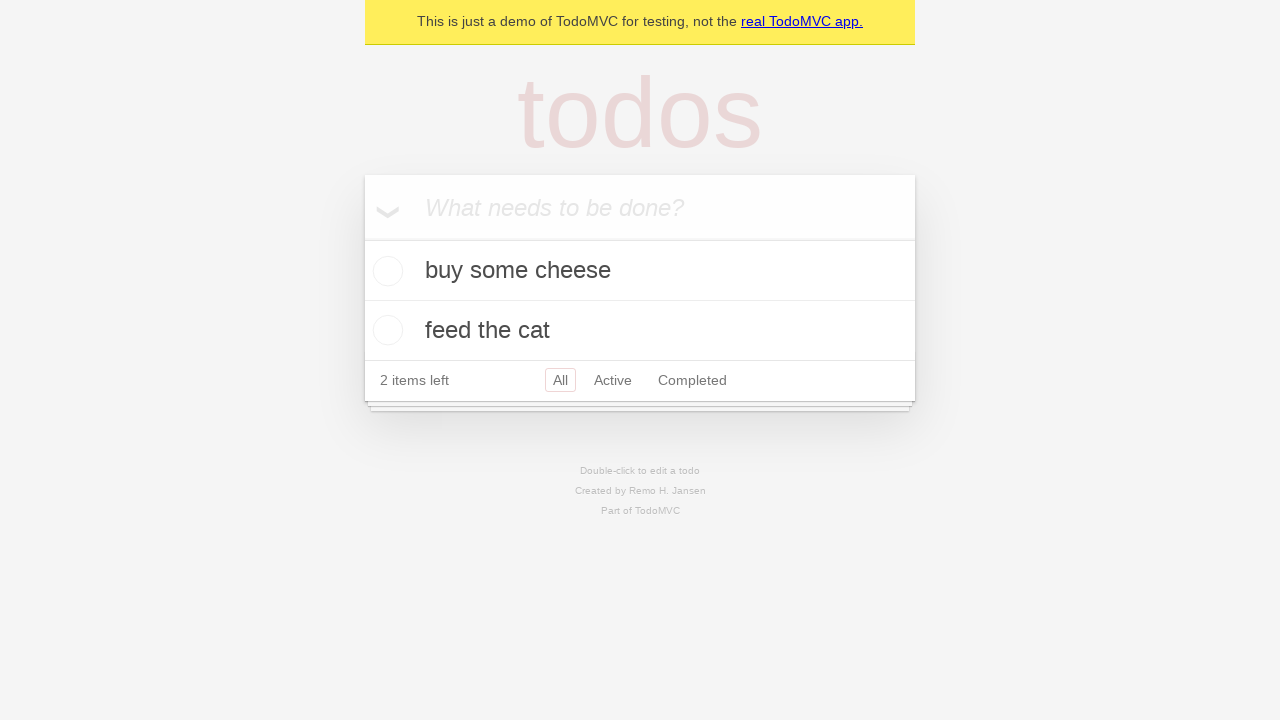

Located the first todo item
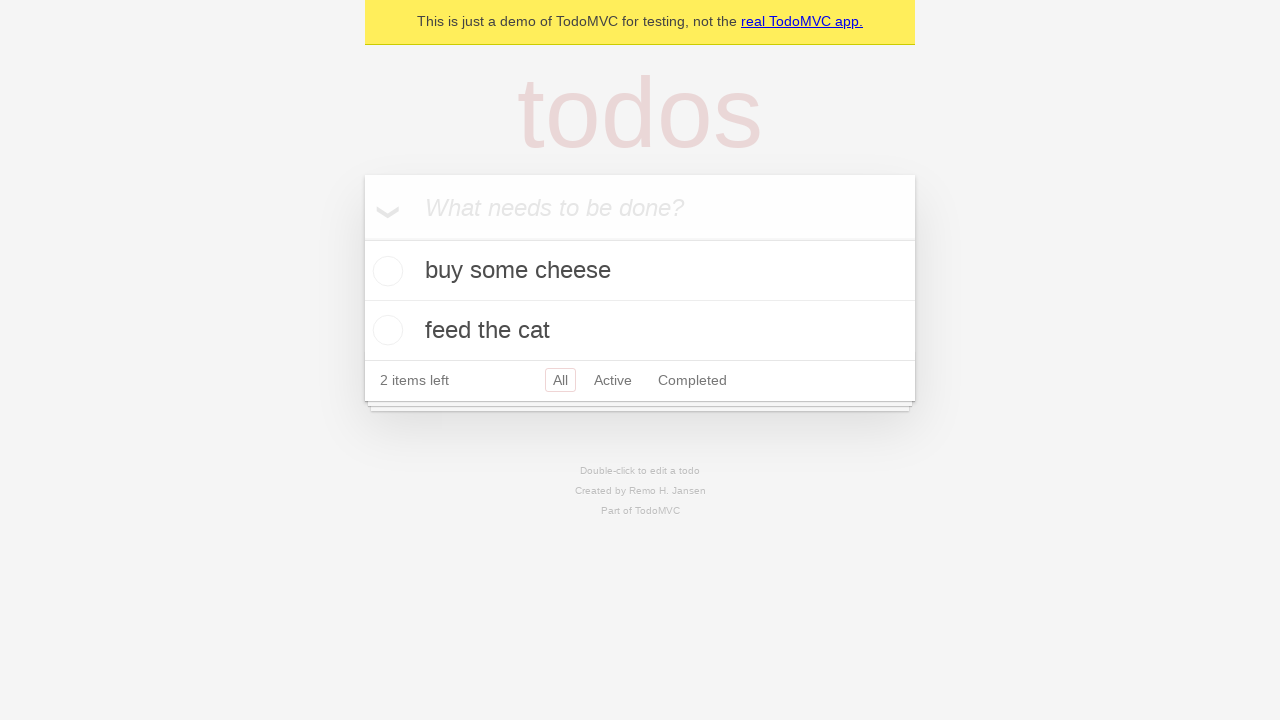

Located the checkbox for the first todo item
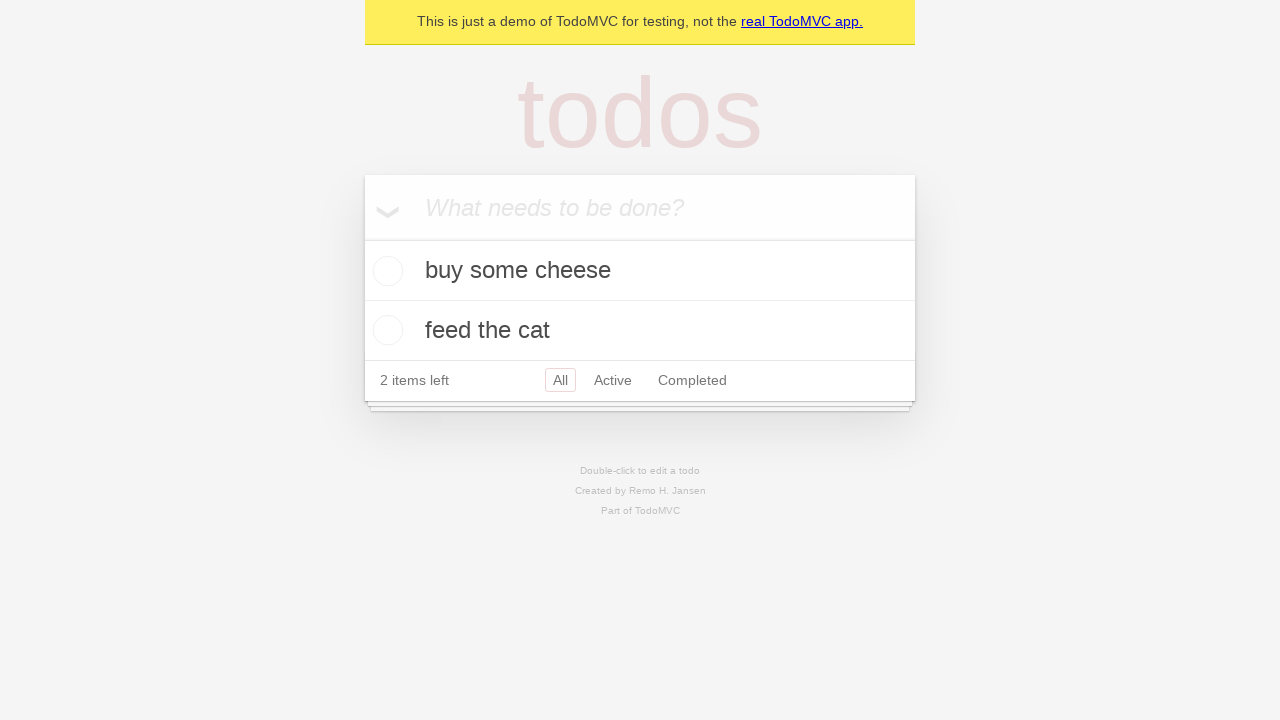

Checked the first todo item as complete at (385, 271) on internal:testid=[data-testid="todo-item"s] >> nth=0 >> internal:role=checkbox
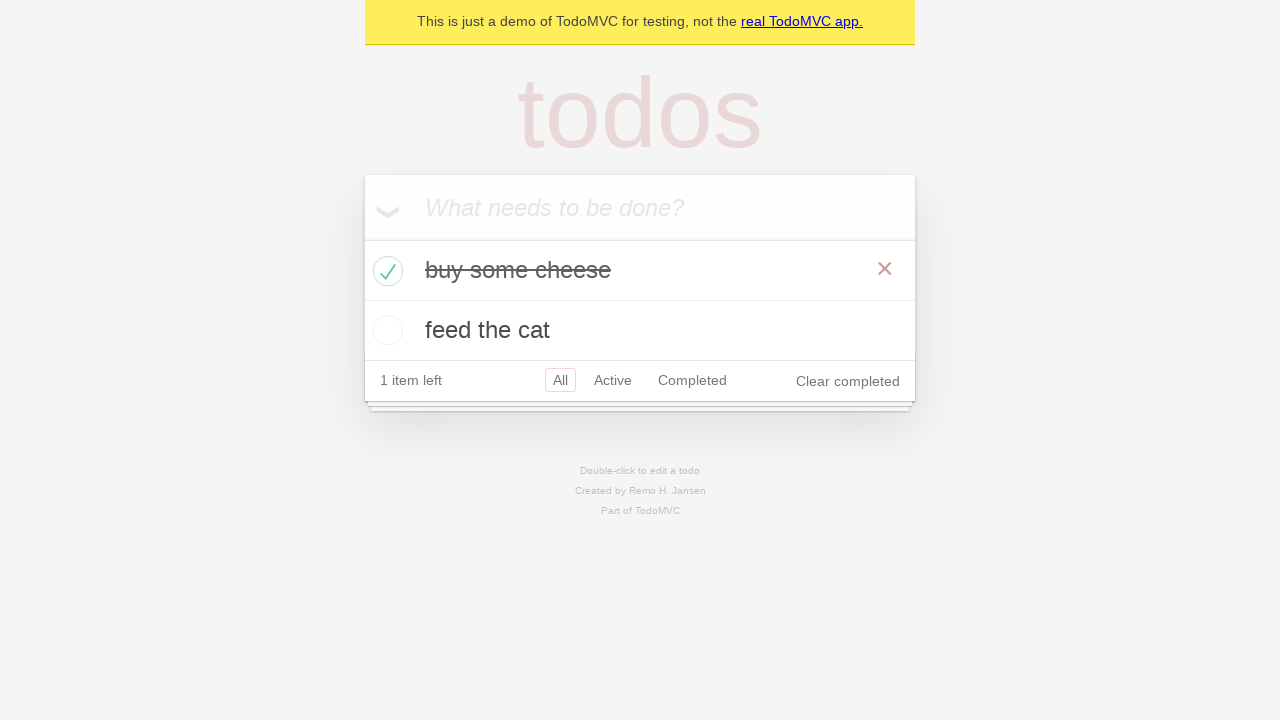

Unchecked the first todo item to mark it as incomplete at (385, 271) on internal:testid=[data-testid="todo-item"s] >> nth=0 >> internal:role=checkbox
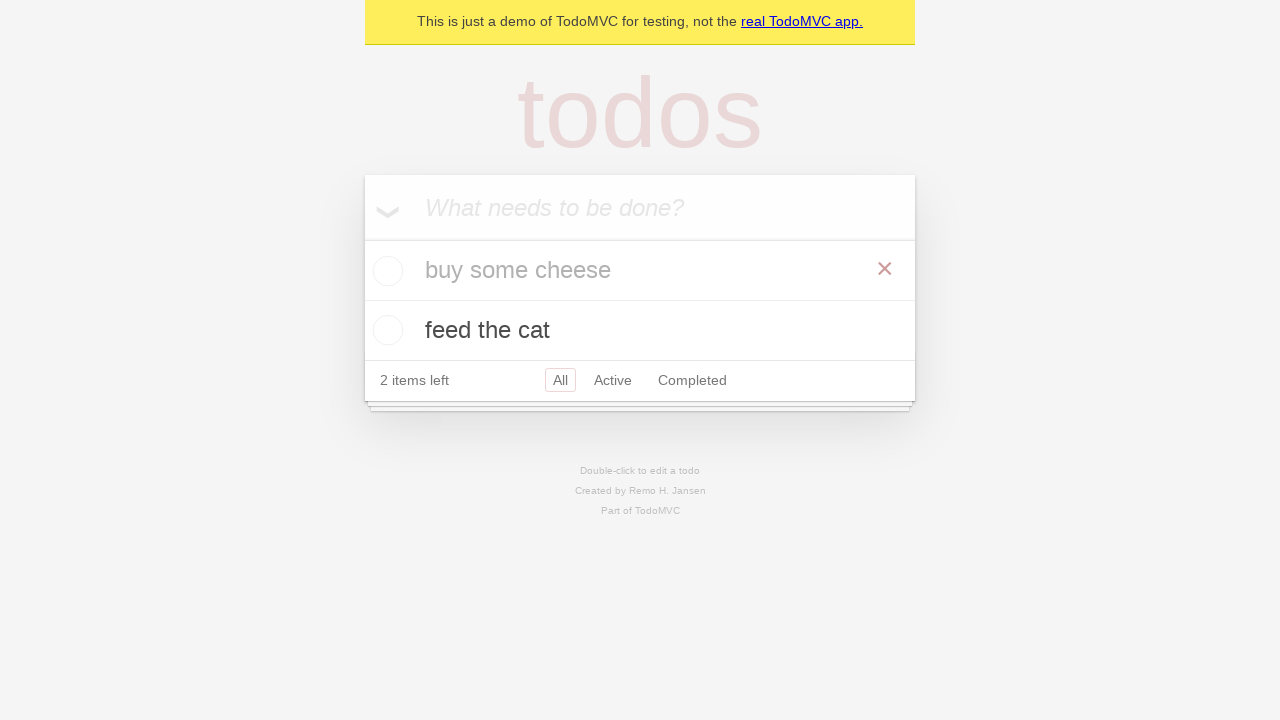

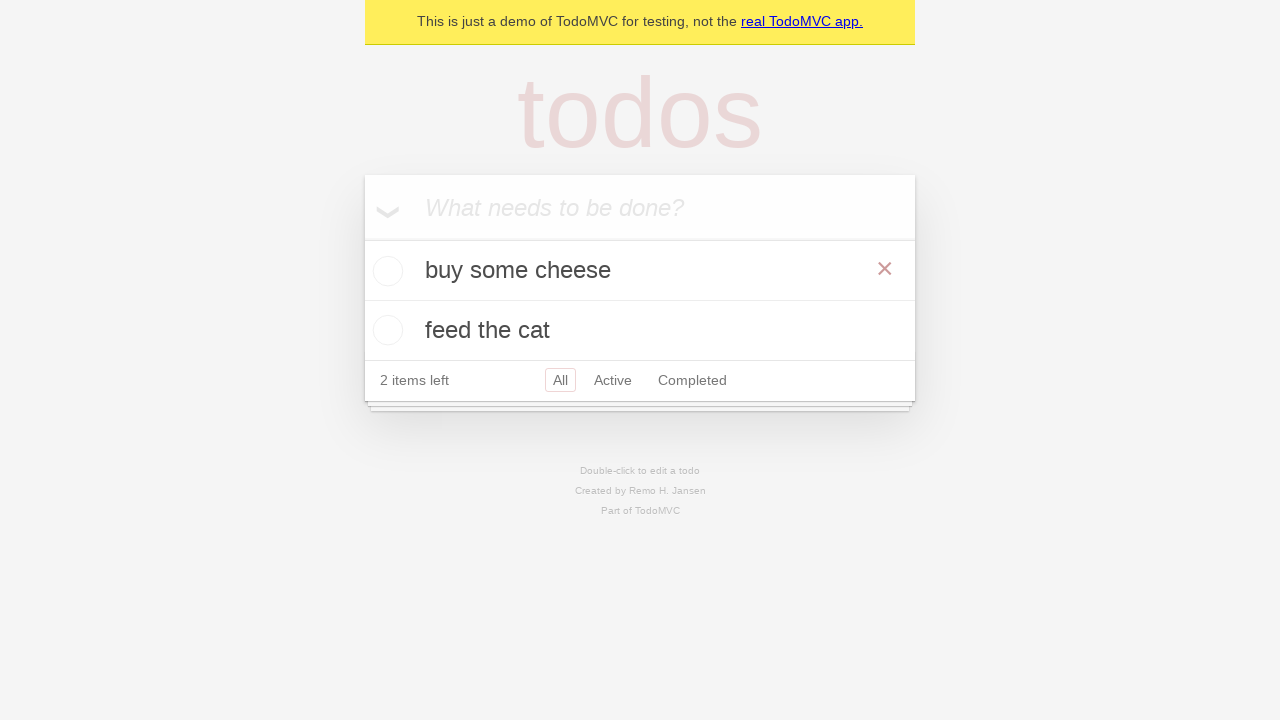